Navigates to the comparisons section of the Sortable.js demo page and verifies the heading text

Starting URL: https://sortablejs.github.io/Sortable/

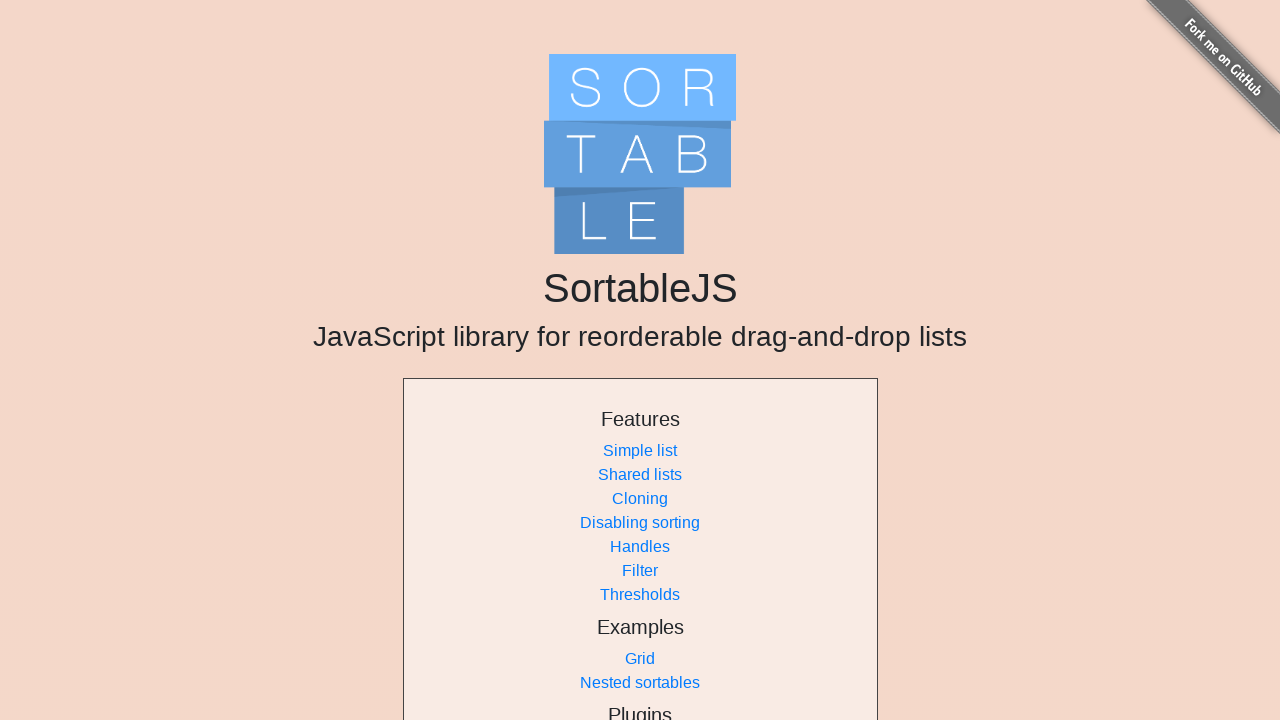

Clicked on Comparisons link at (640, 361) on xpath=/html/body/div/div[1]/div[2]/h5[4]/a
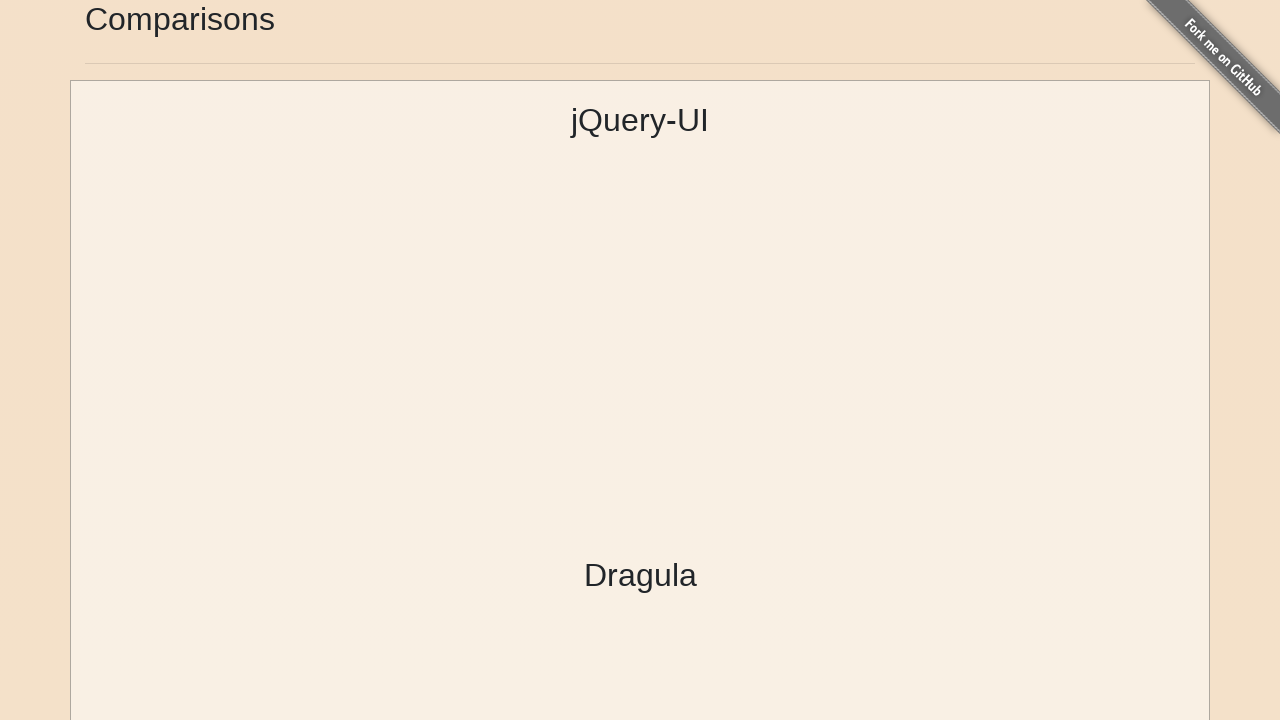

Comparisons section loaded with heading verified
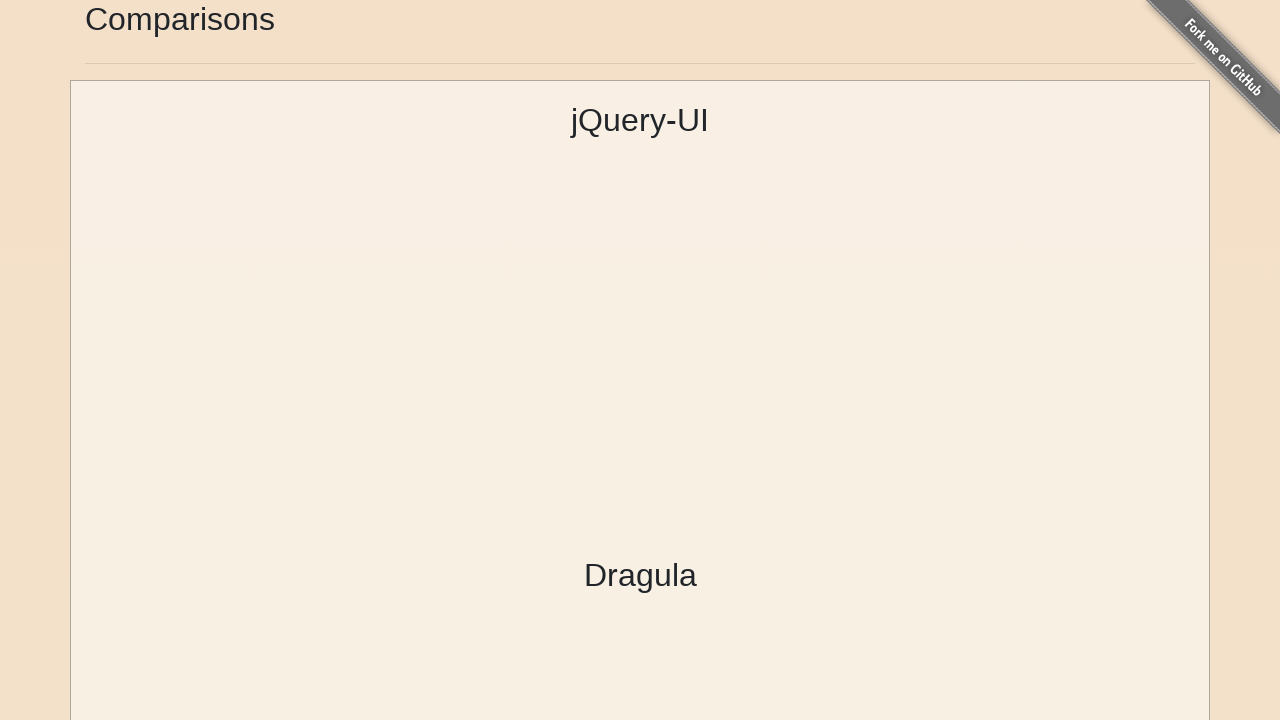

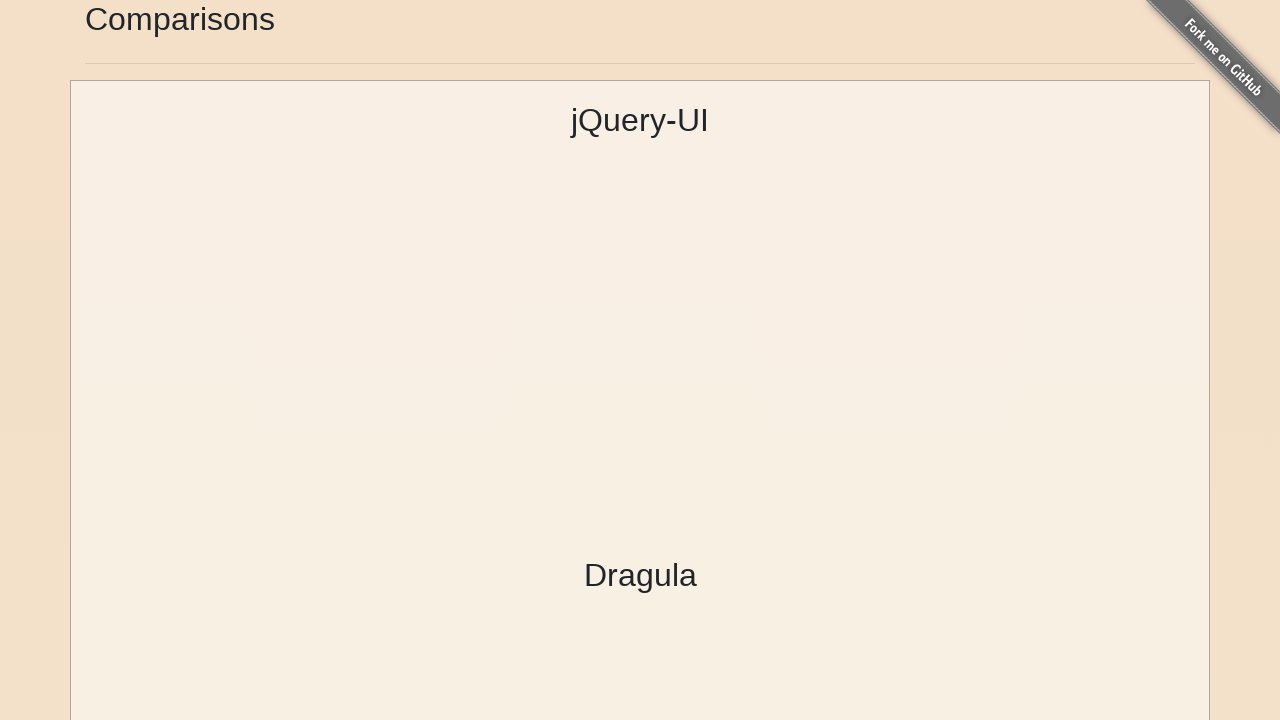